Tests registration form validation by submitting empty fields and verifying an error message is displayed

Starting URL: https://sharelane.com/cgi-bin/register.py?page=1&zip_code=12345

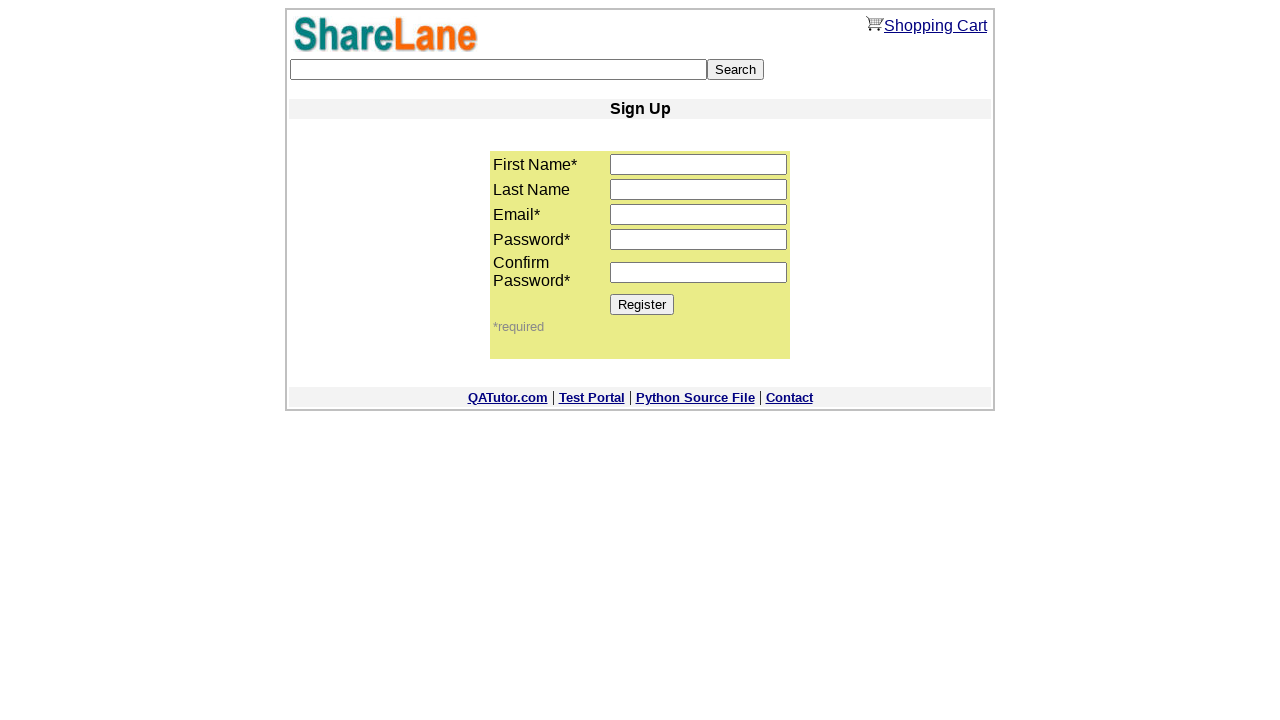

Filled first name field with empty string on input[name='first_name']
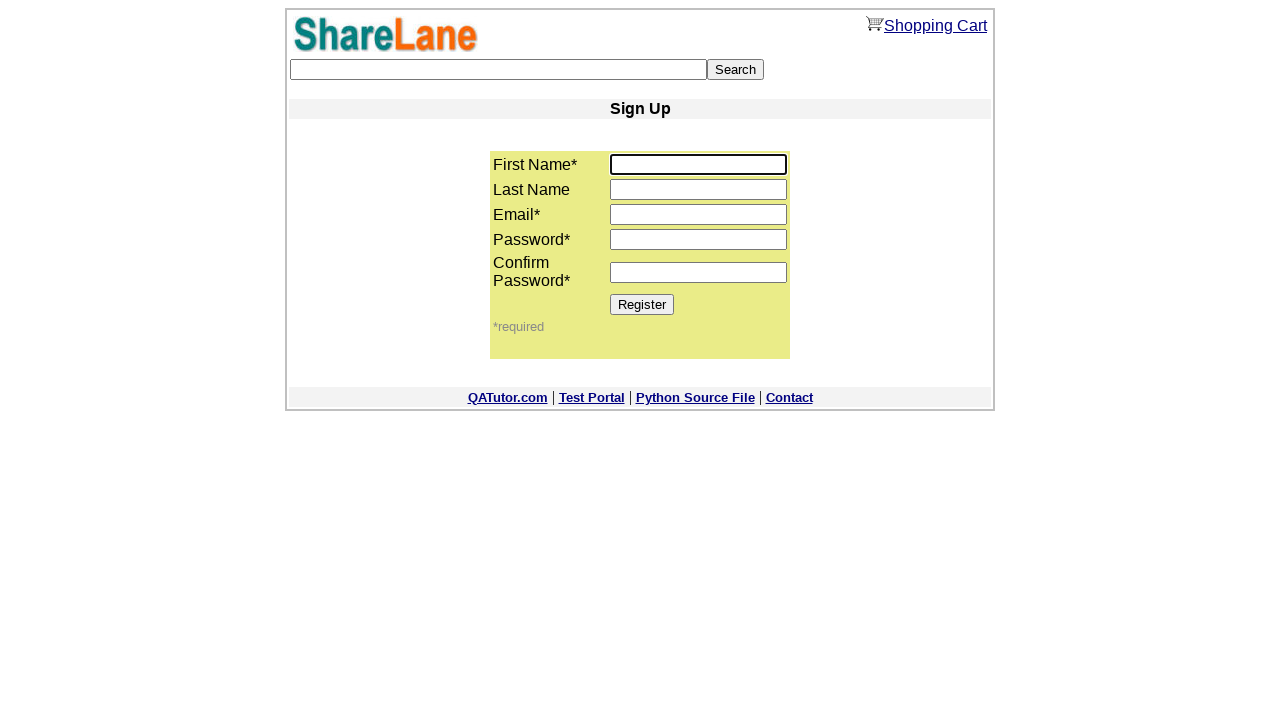

Filled last name field with empty string on input[name='last_name']
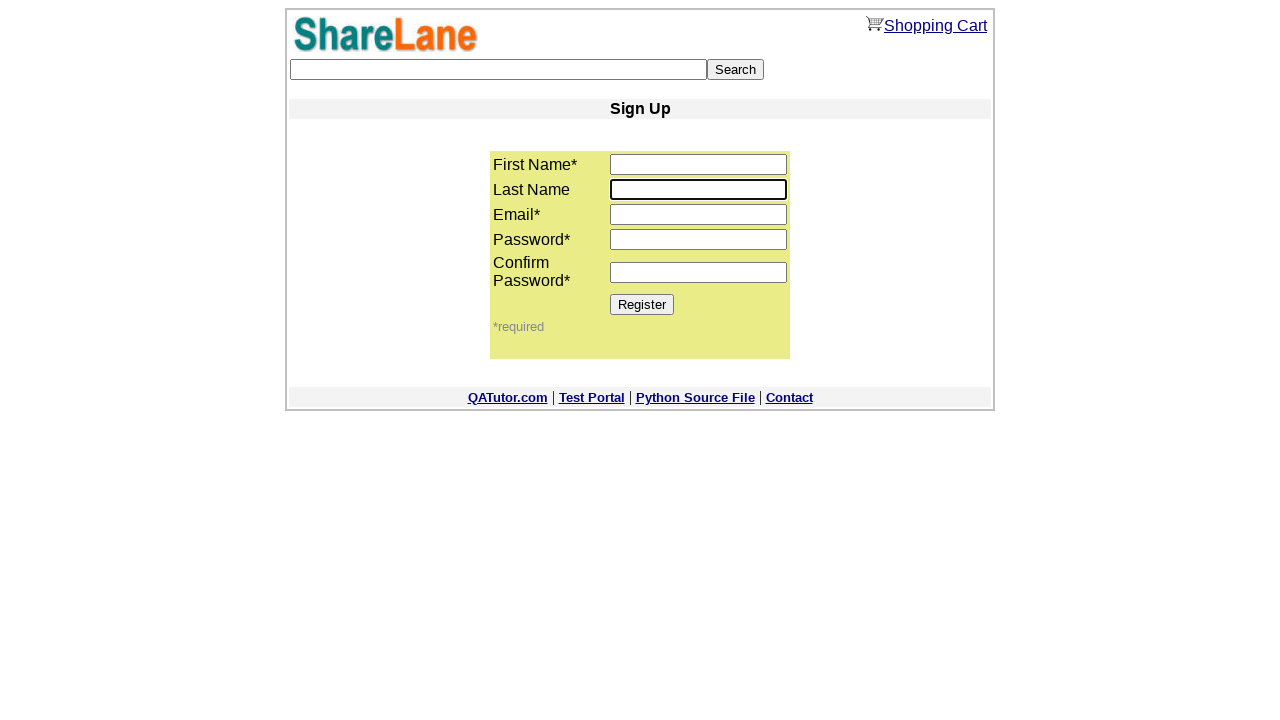

Filled email field with empty string on input[name='email']
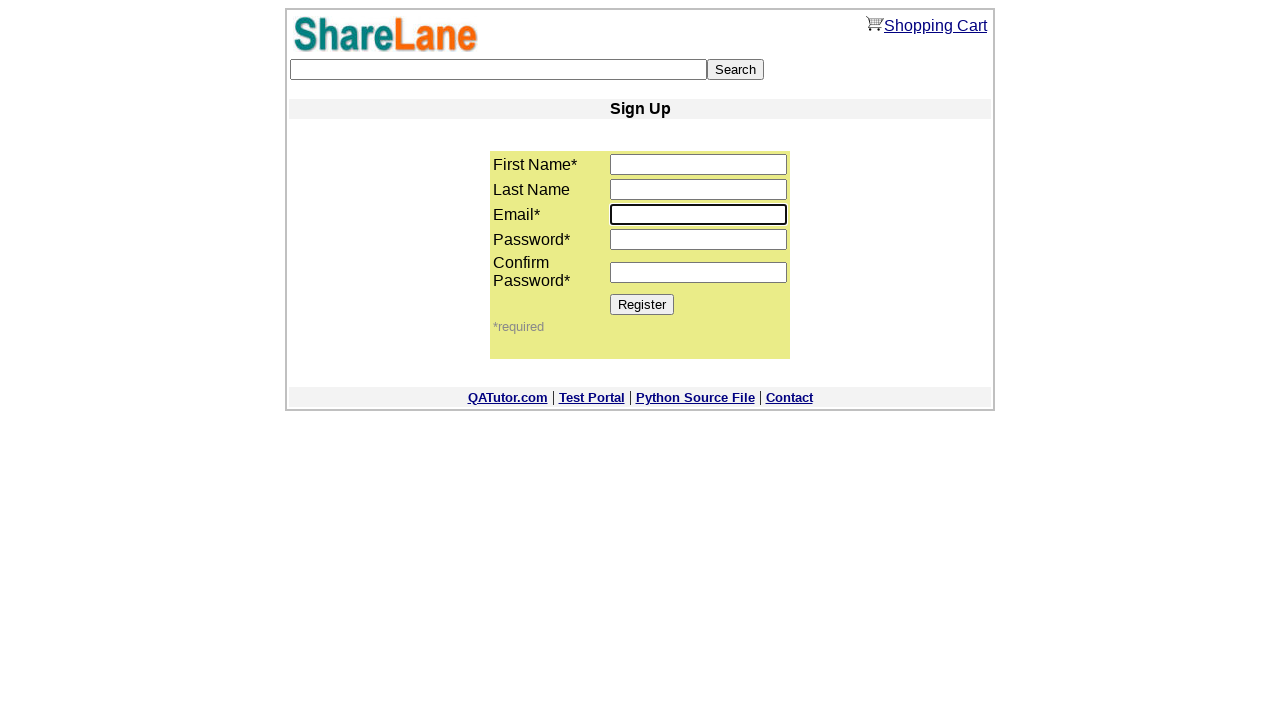

Filled password1 field with empty string on input[name='password1']
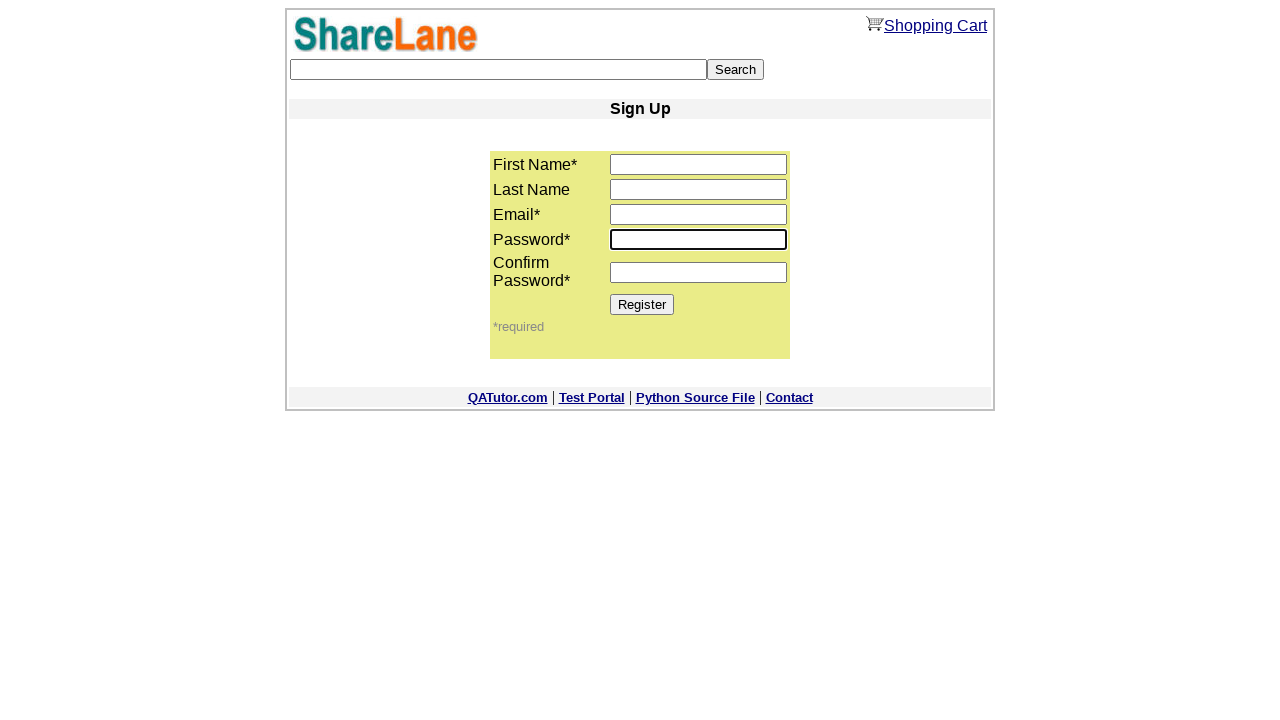

Filled password2 field with empty string on input[name='password2']
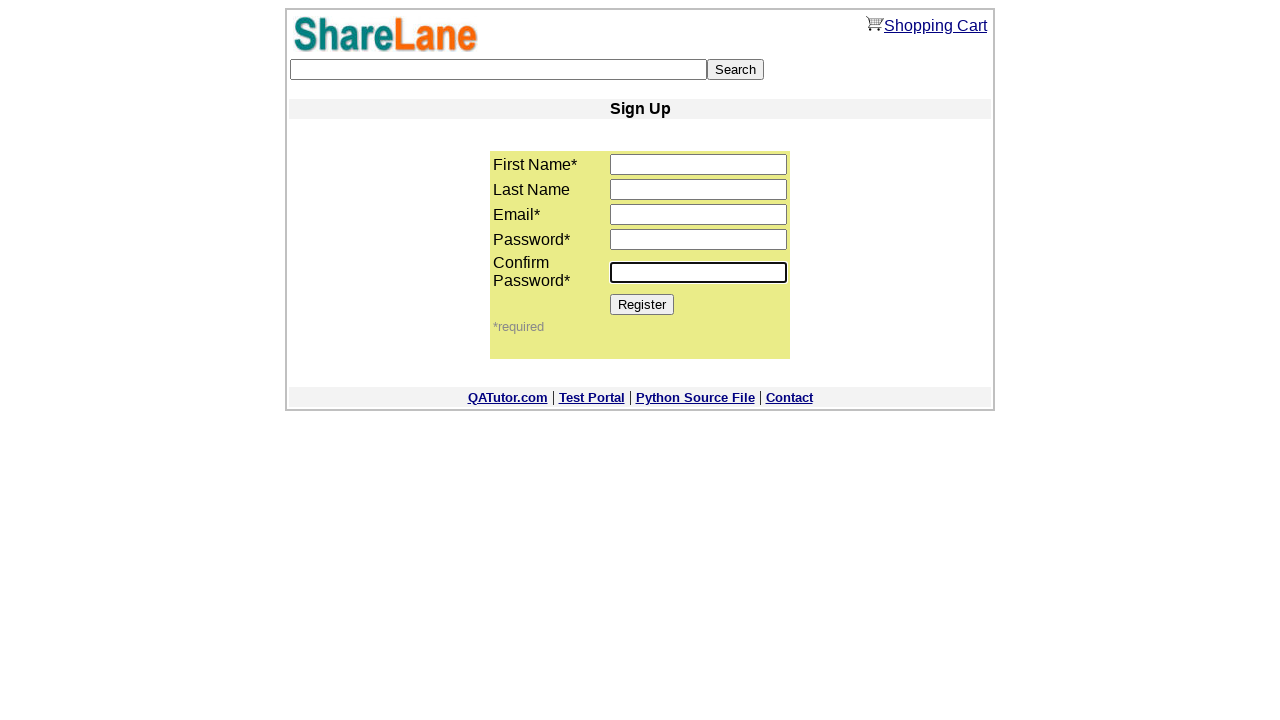

Clicked Register button with all empty fields at (642, 304) on input[value='Register']
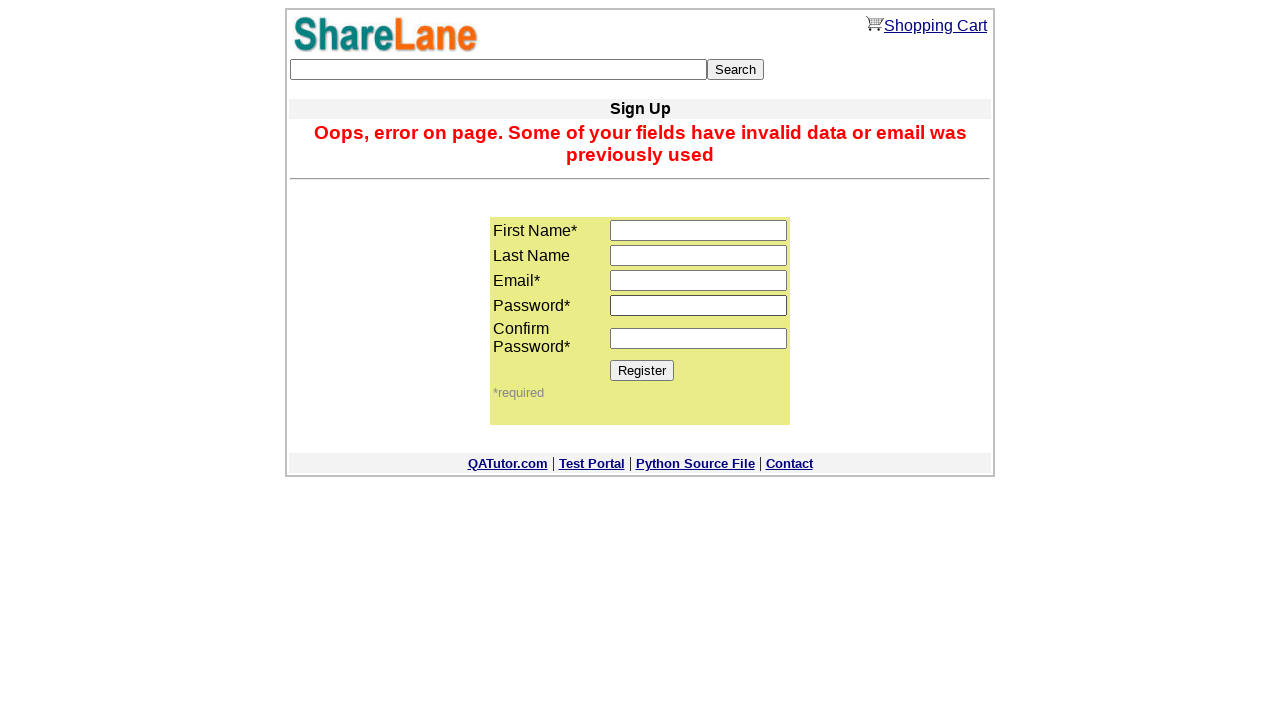

Error message appeared after attempting to register with empty fields
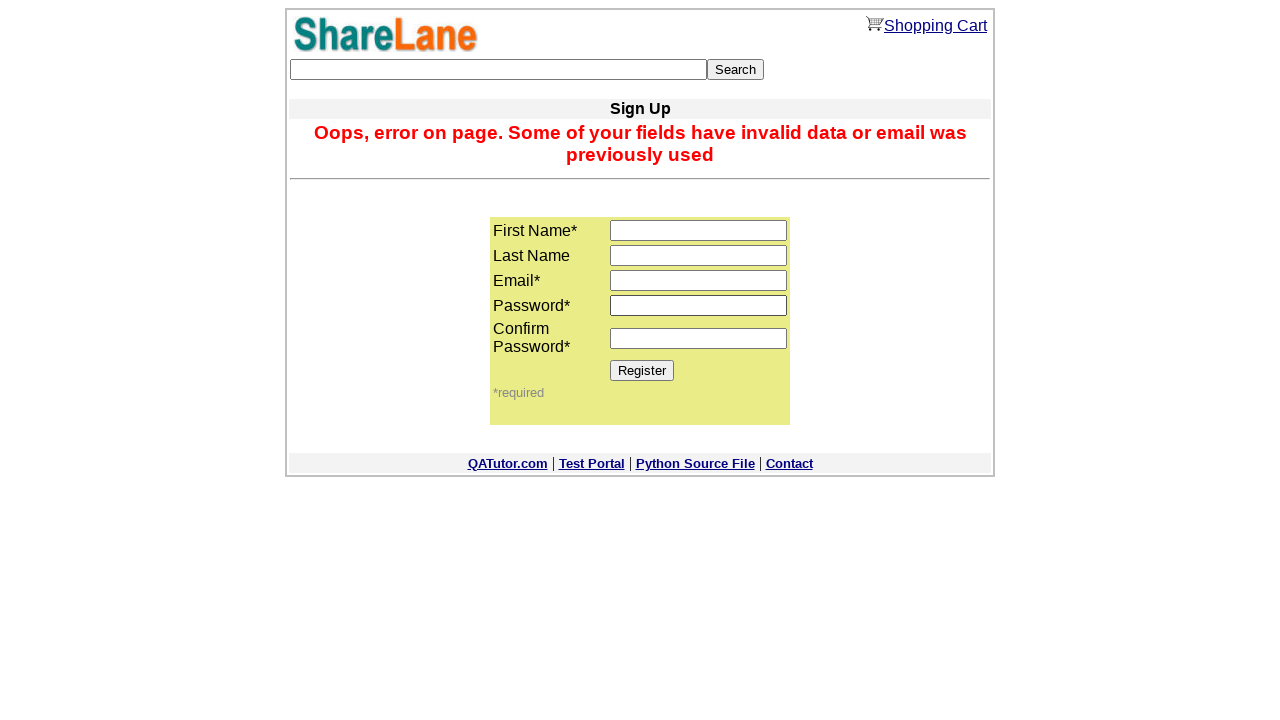

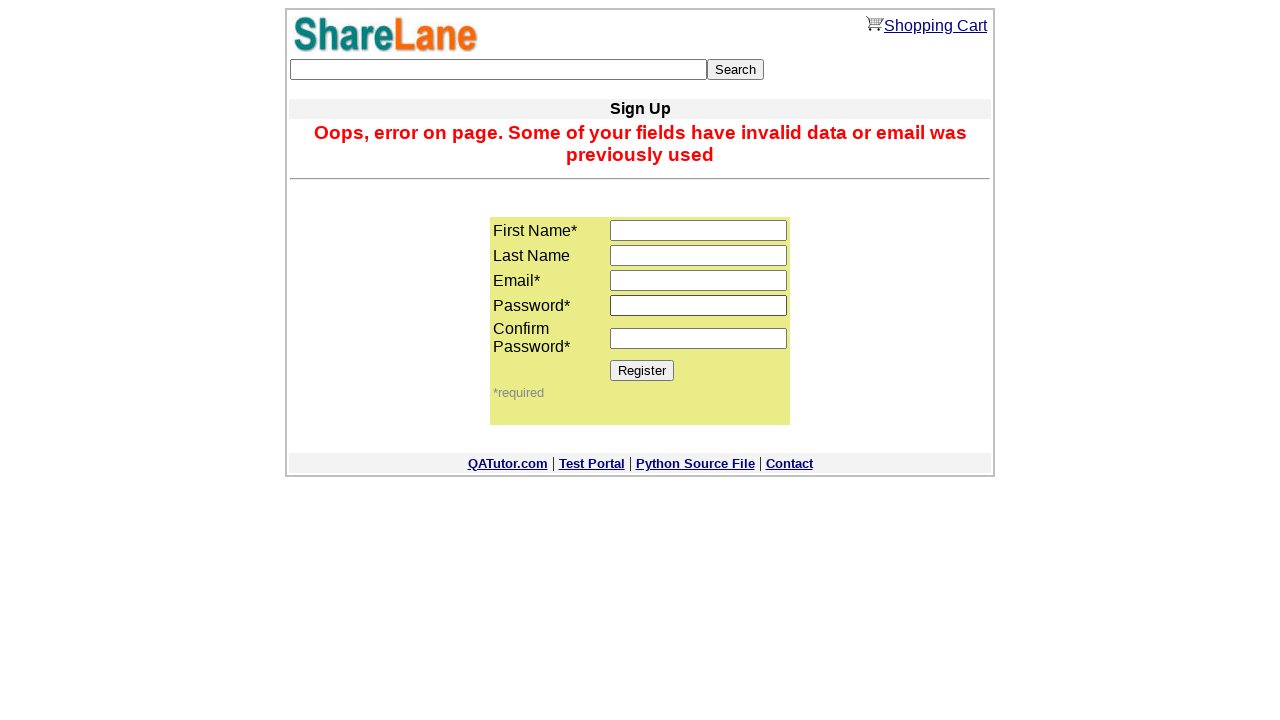